Tests browser navigation methods by navigating to multiple URLs, then using back, forward, and refresh functions

Starting URL: https://in.bookmyshow.com/explore/home/chandigarh

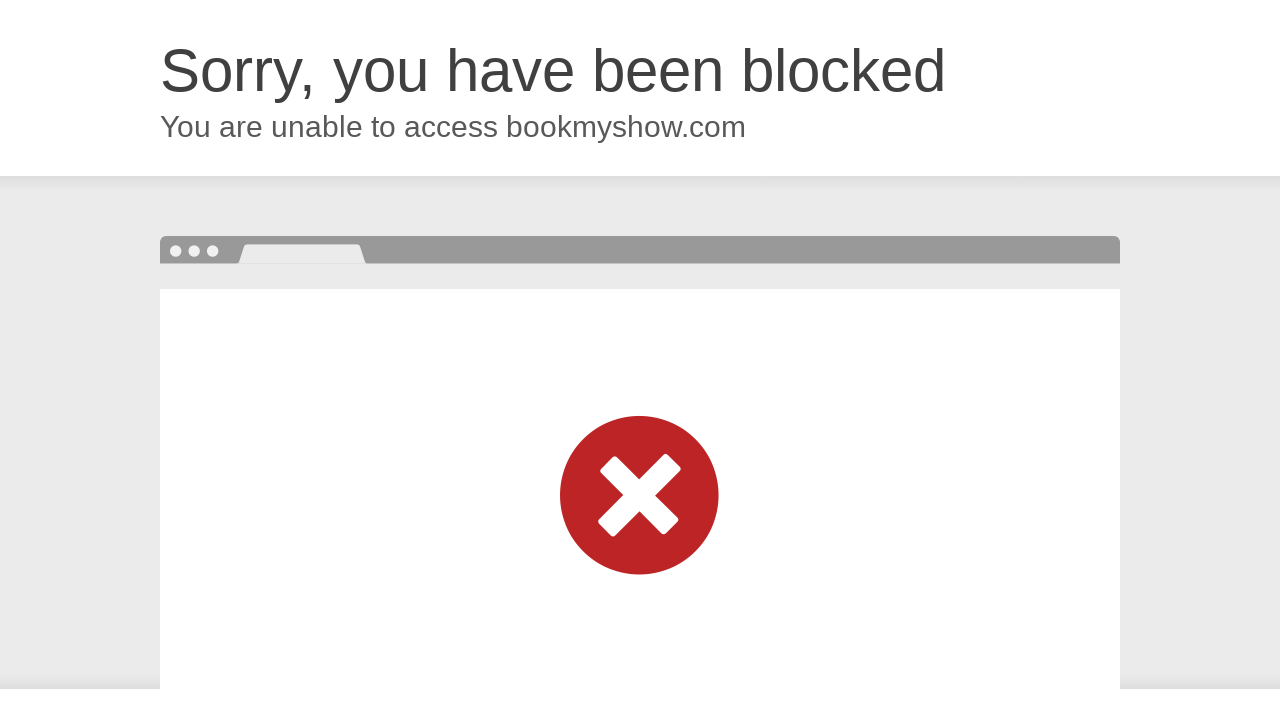

Navigated to Selenium downloads page
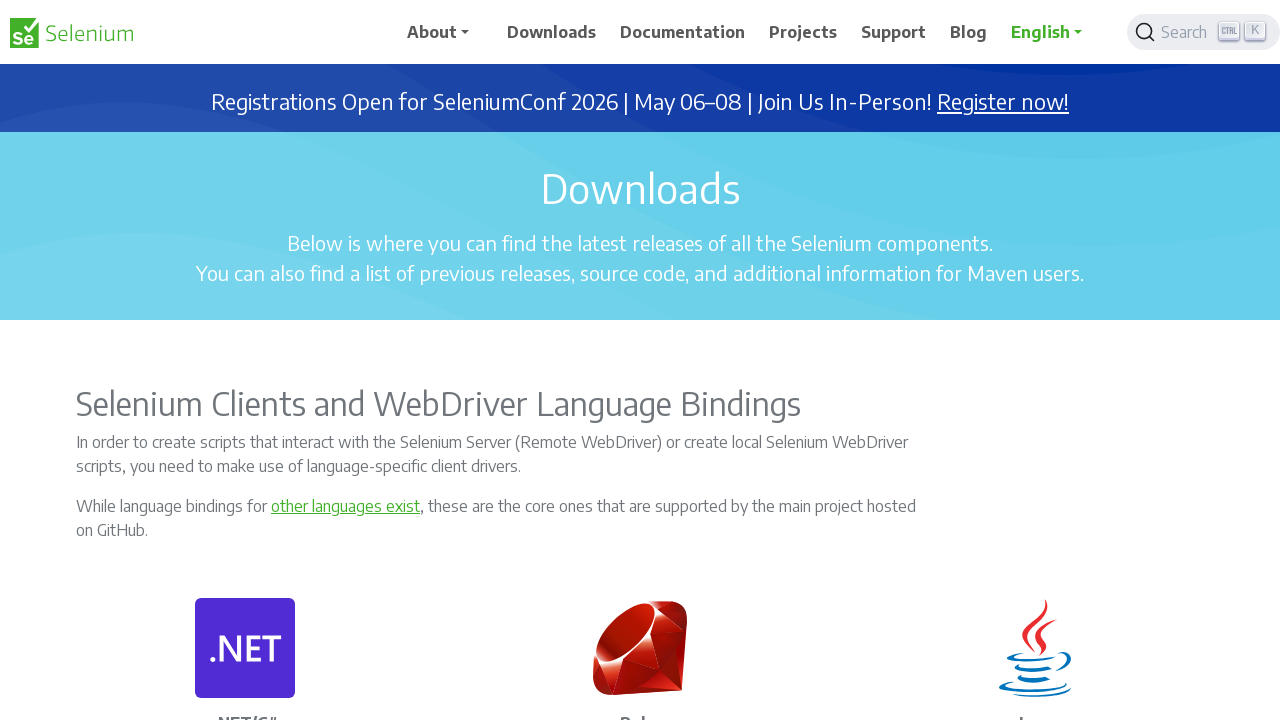

Selenium downloads page fully loaded
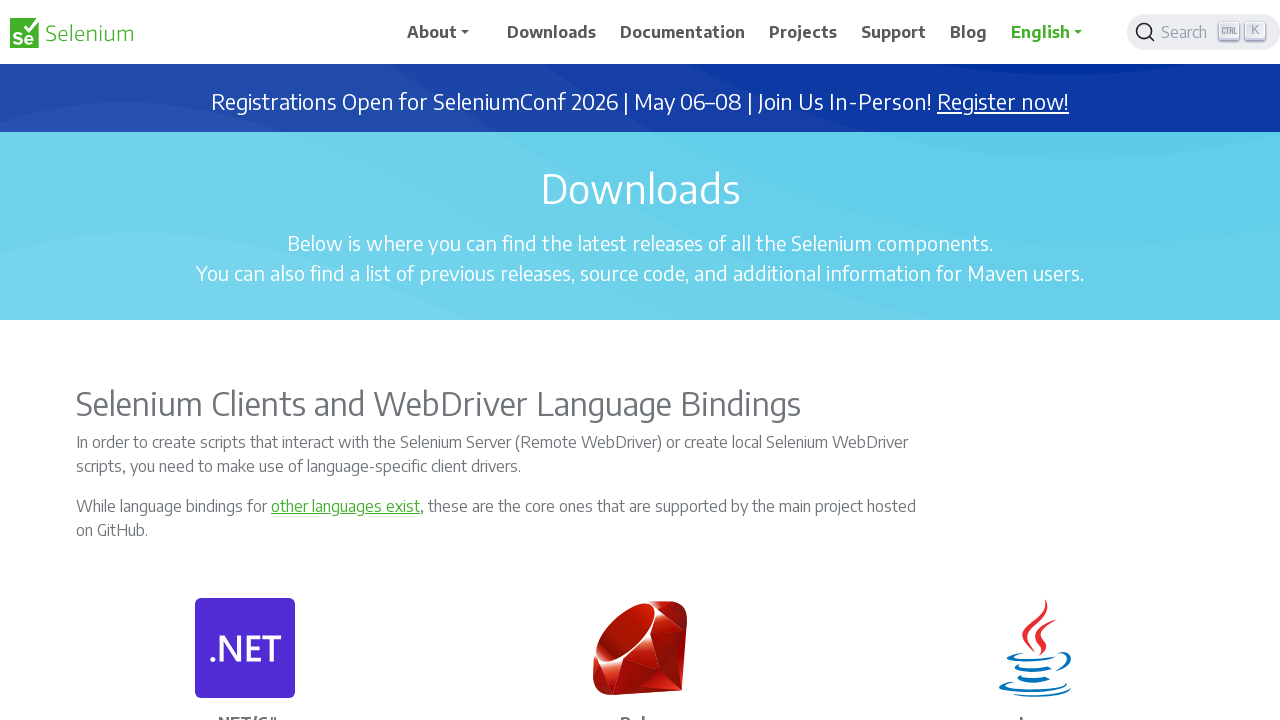

Navigated back to BookMyShow Chandigarh page
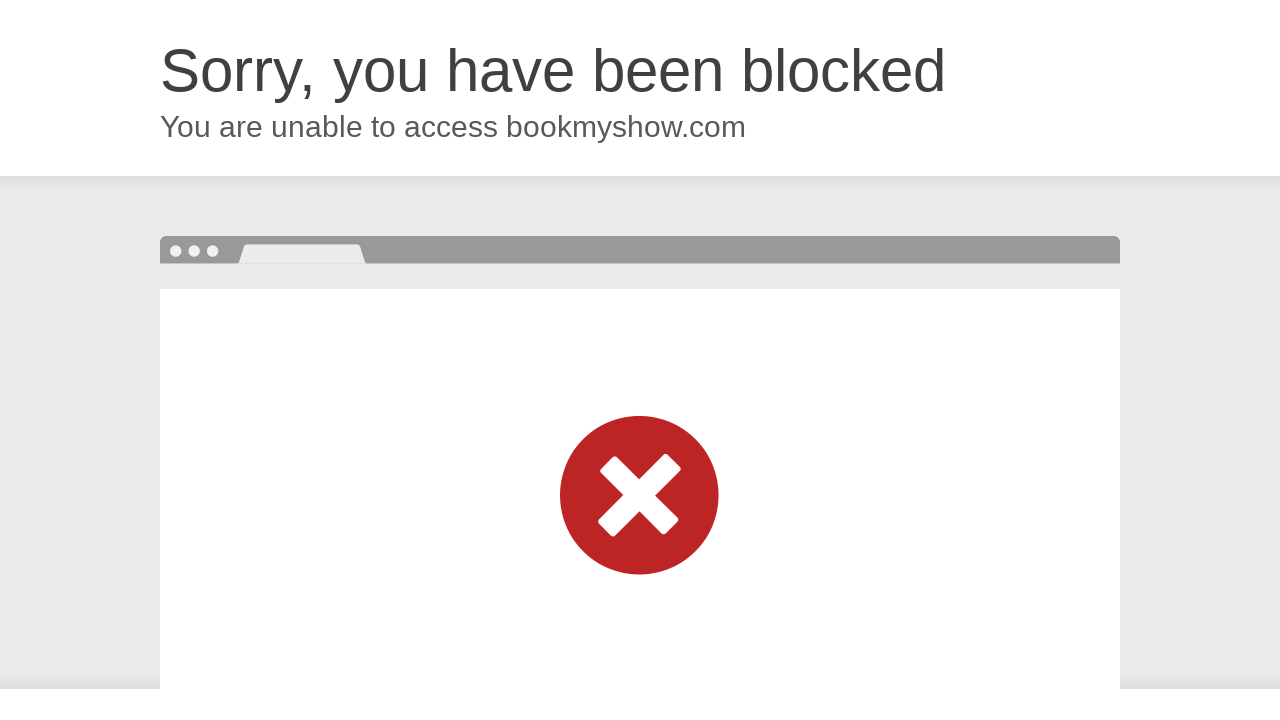

BookMyShow page fully loaded after back navigation
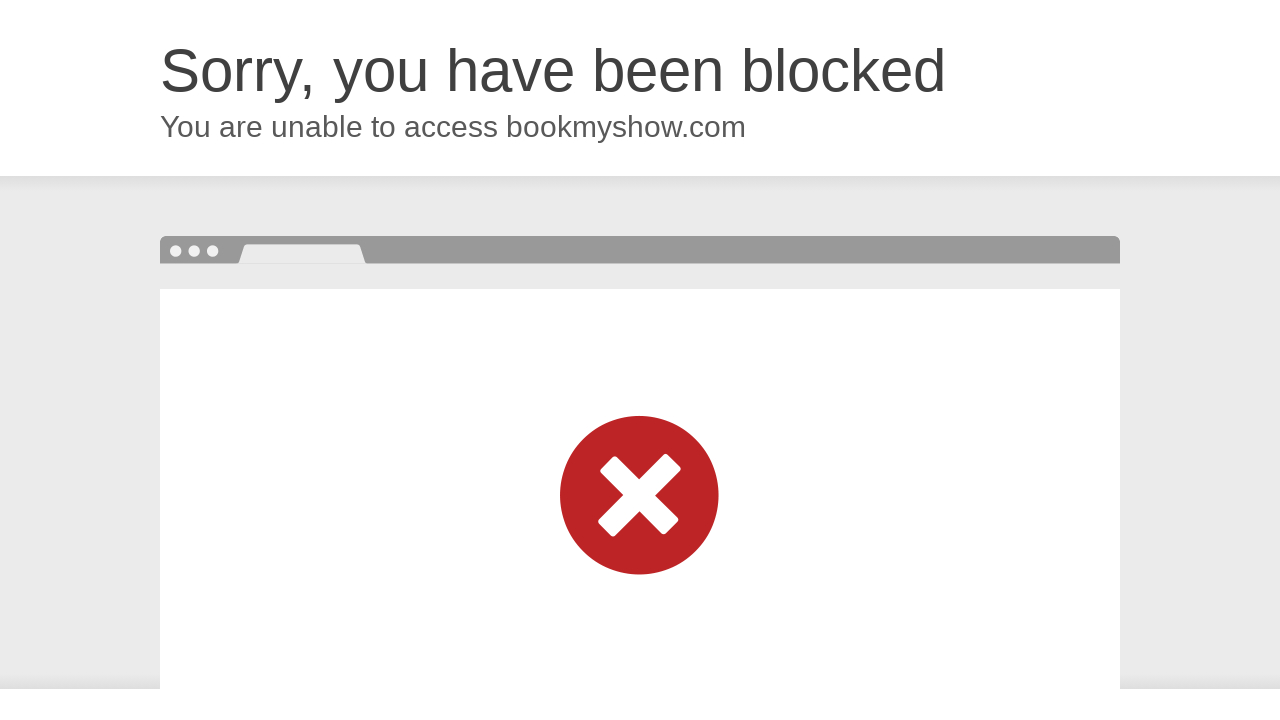

Navigated forward to Selenium downloads page
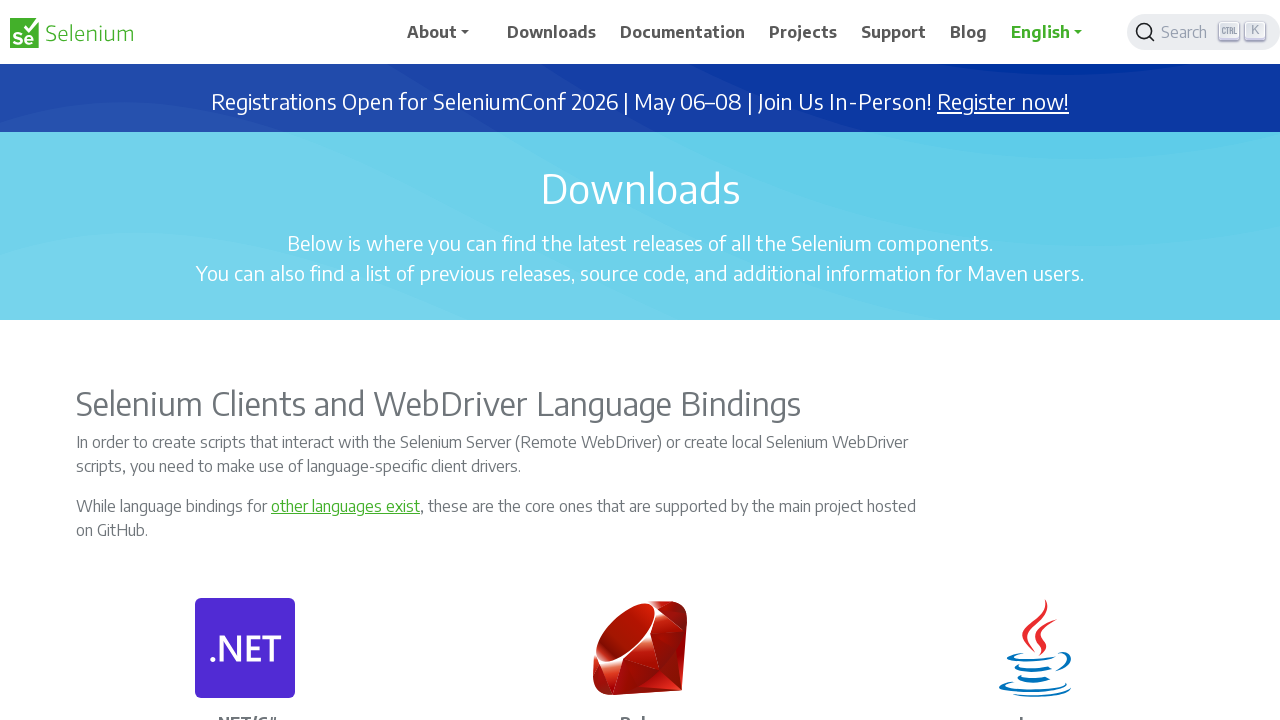

Selenium downloads page fully loaded after forward navigation
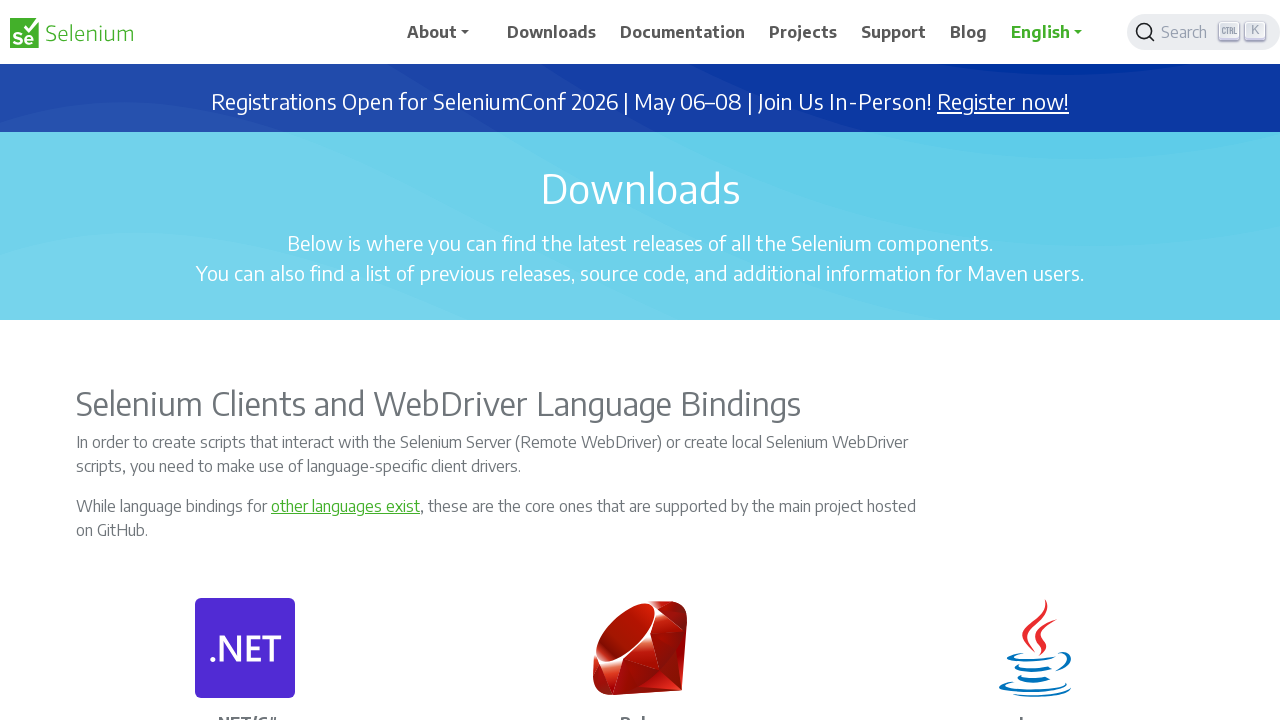

Refreshed the current Selenium downloads page
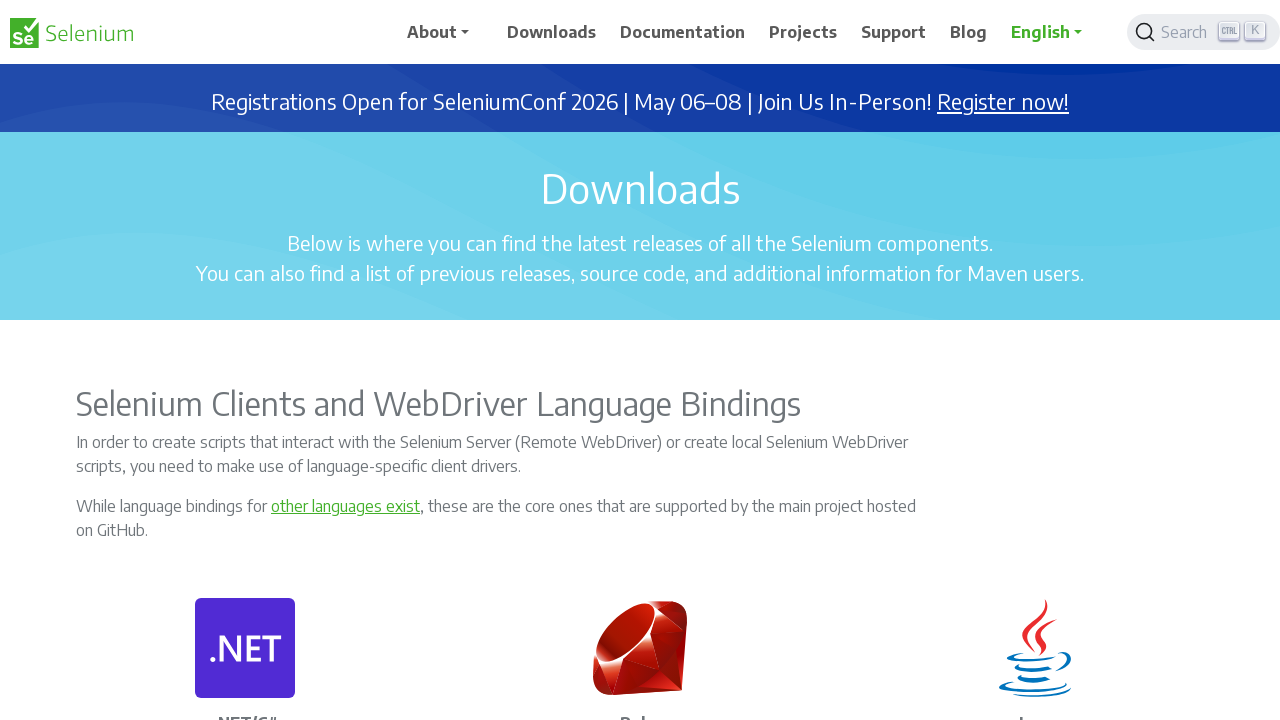

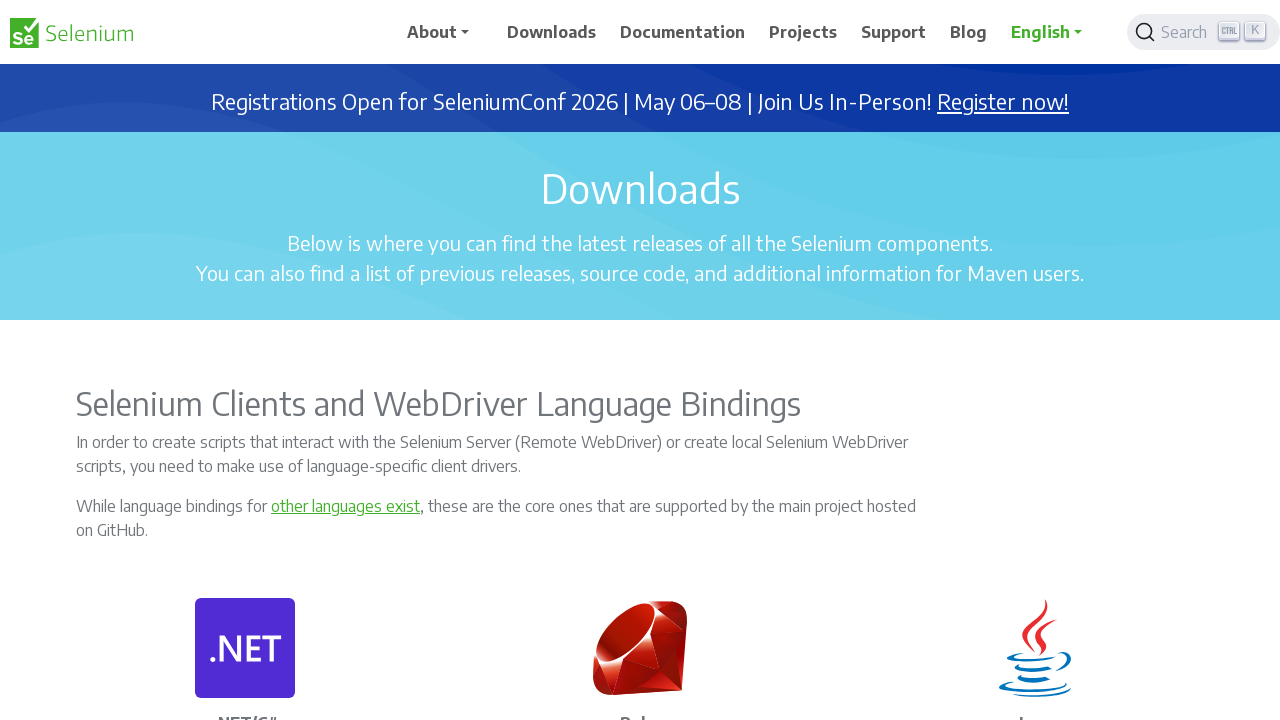